Navigates to Python.org homepage and verifies various elements are present including search bar, submit button, and documentation link

Starting URL: https://www.python.org/

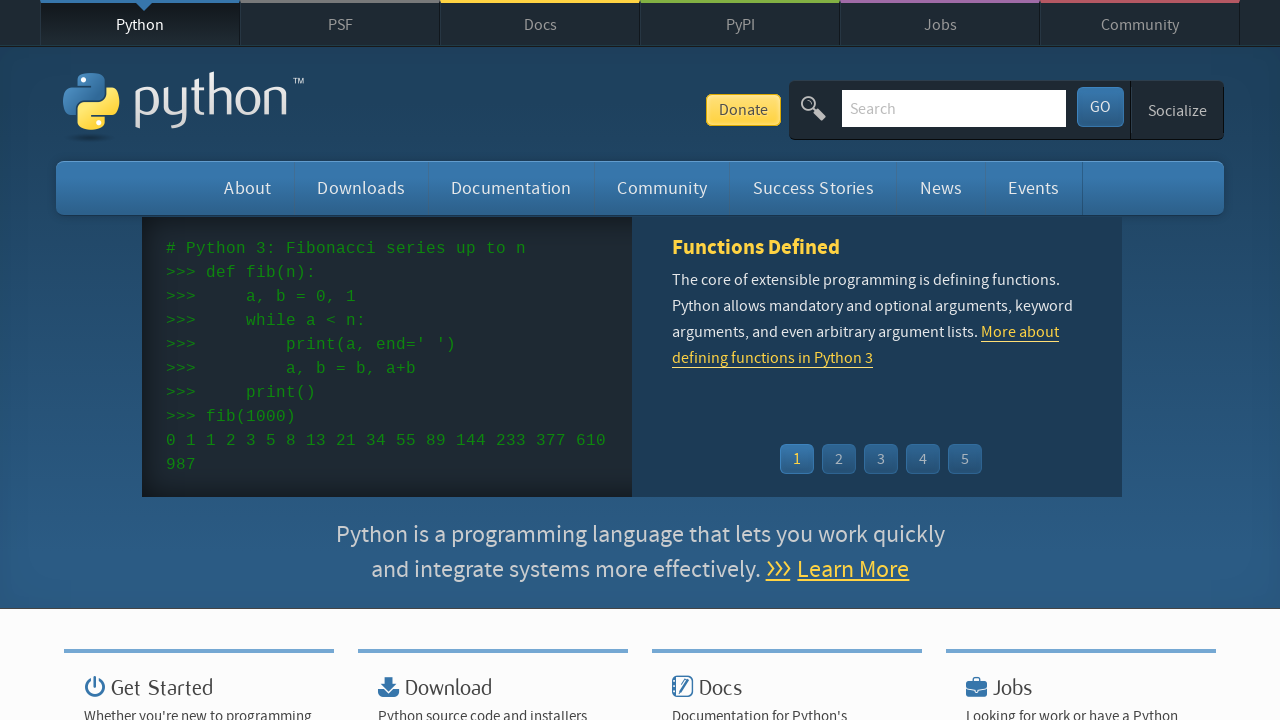

Navigated to Python.org homepage
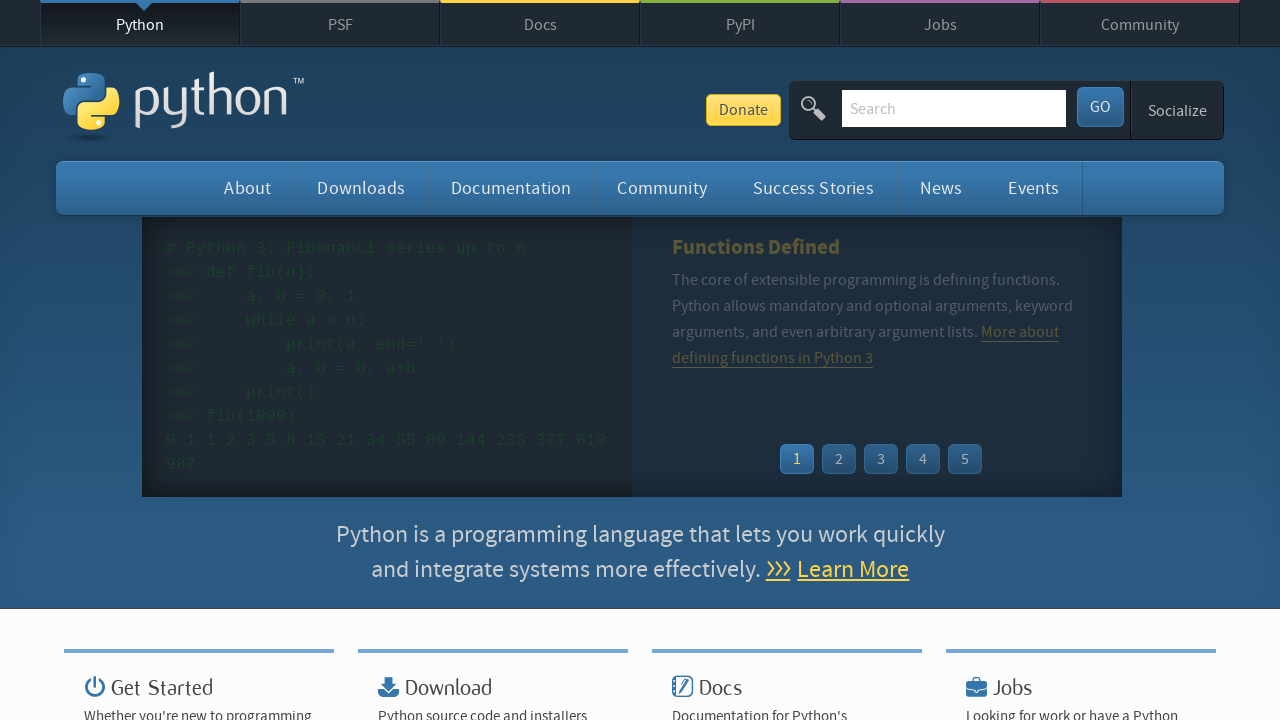

Search bar element is present and visible
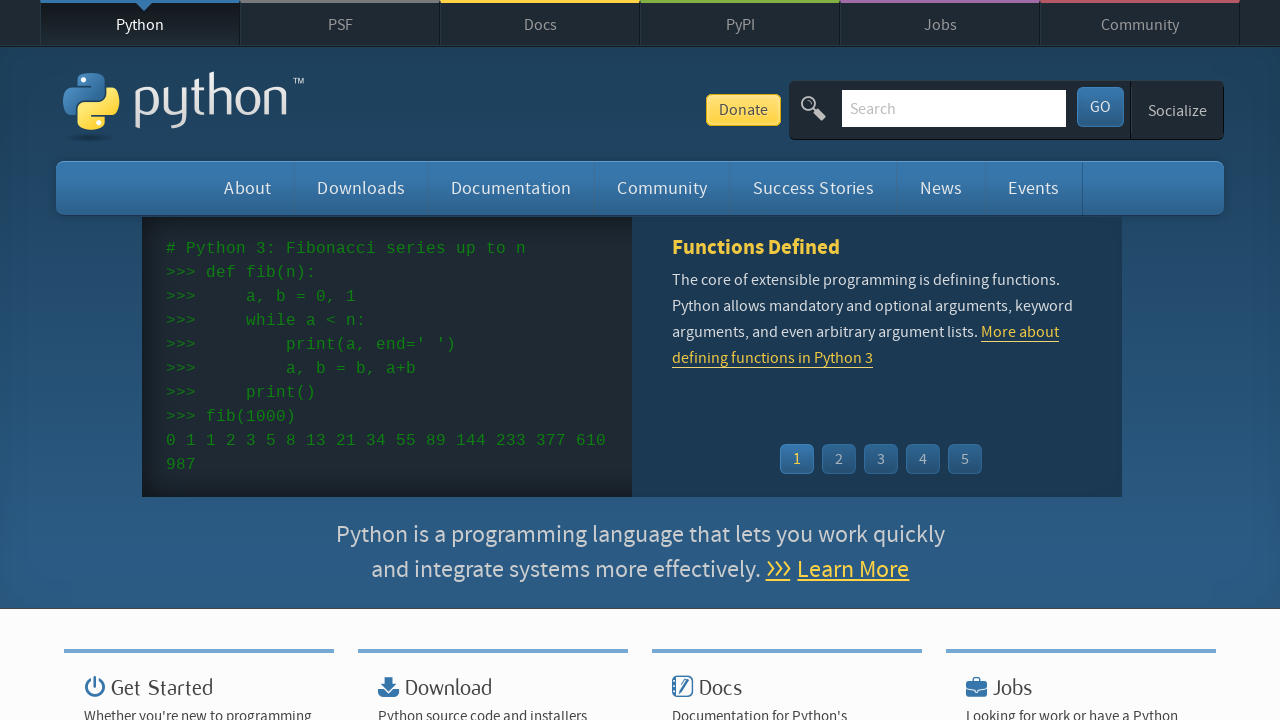

Submit button element is present and visible
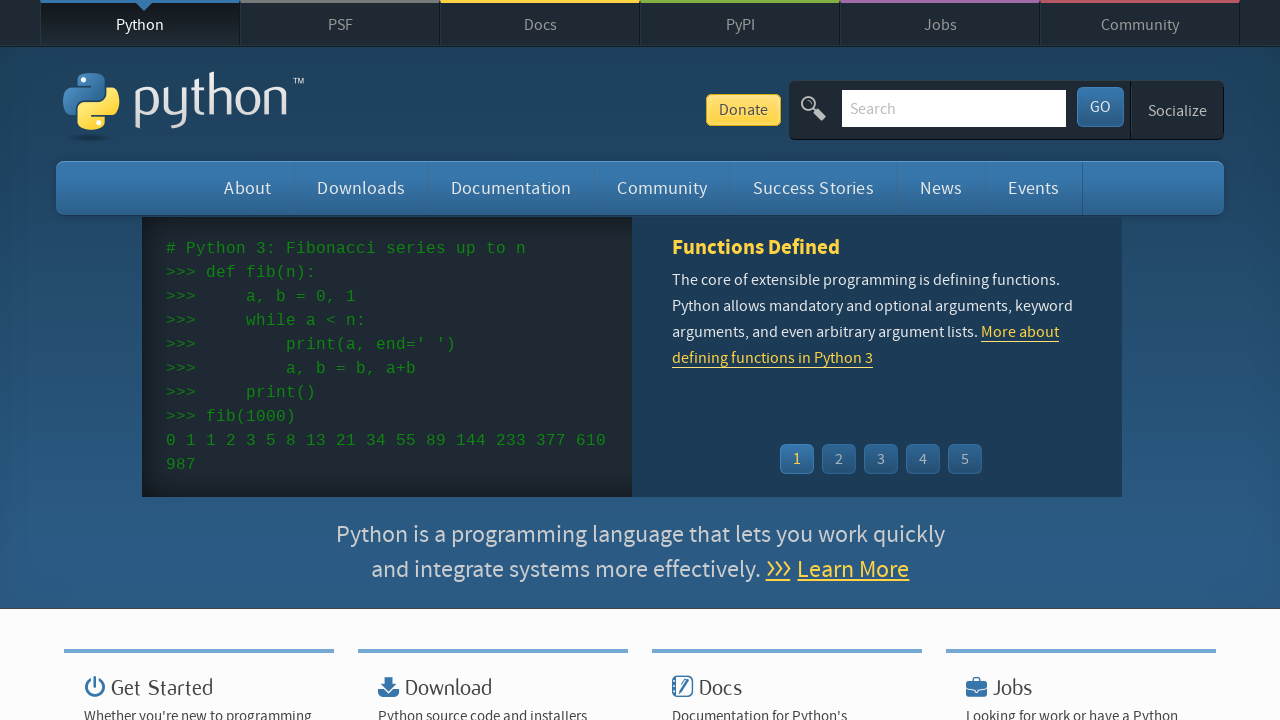

Documentation link element is present and visible
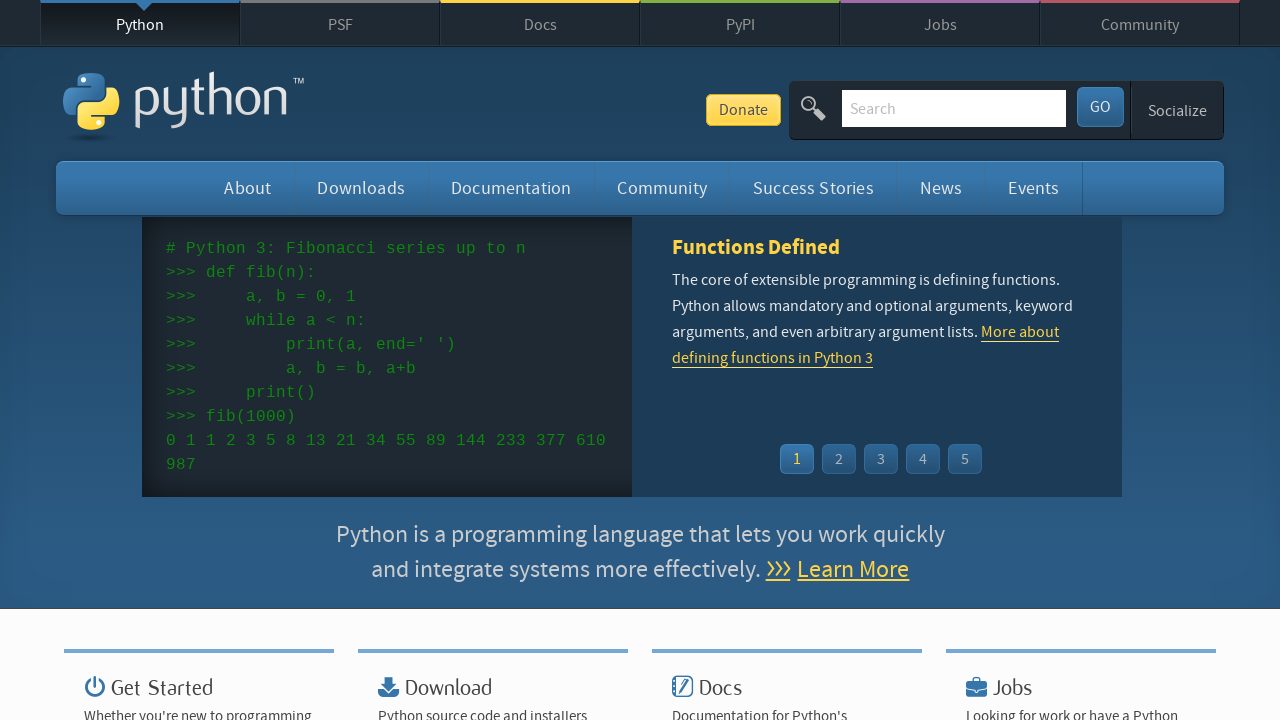

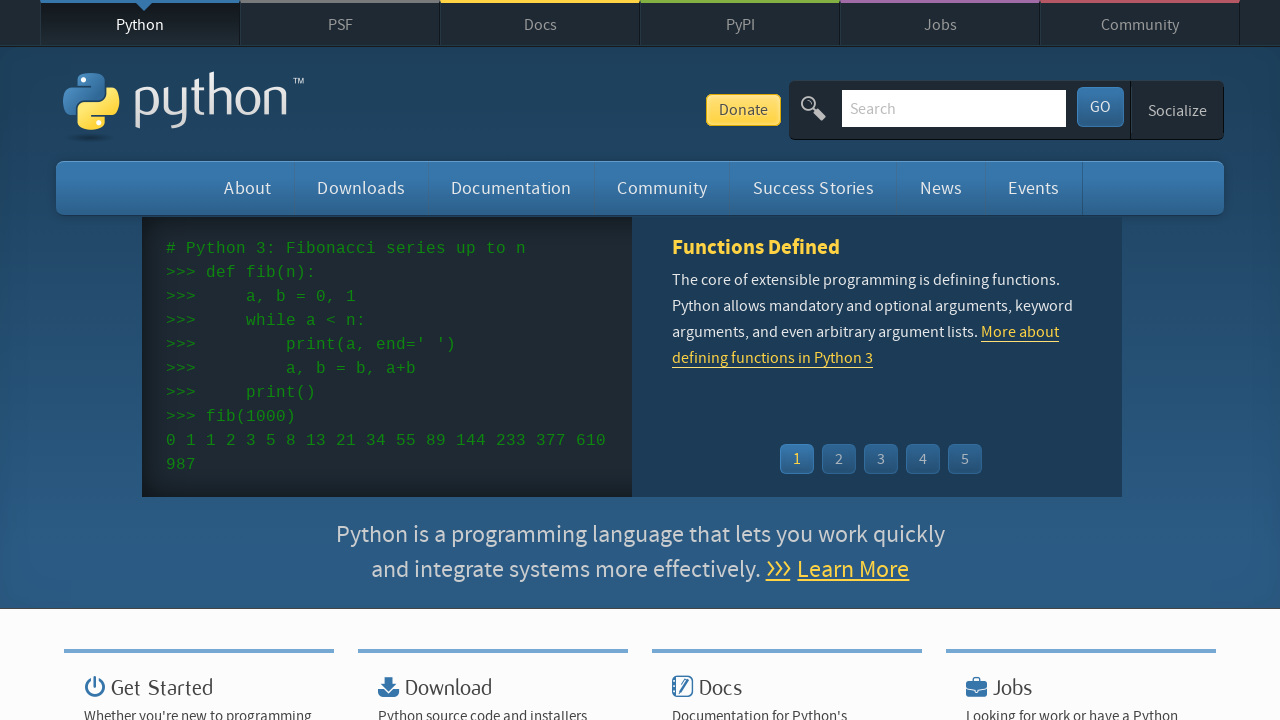